Tests a text generator web application by entering a topic title and clicking the generate button to produce content

Starting URL: https://suulnnka.github.io/BullshitGenerator/index.html

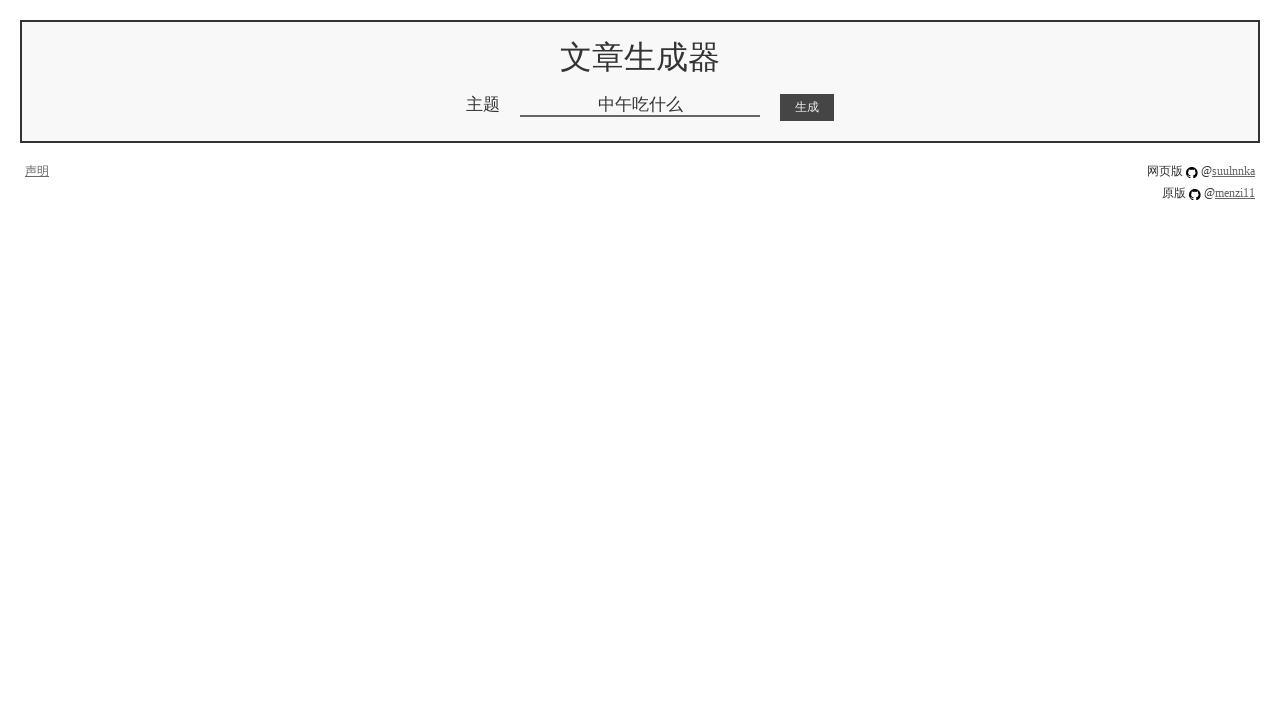

Located topic input field
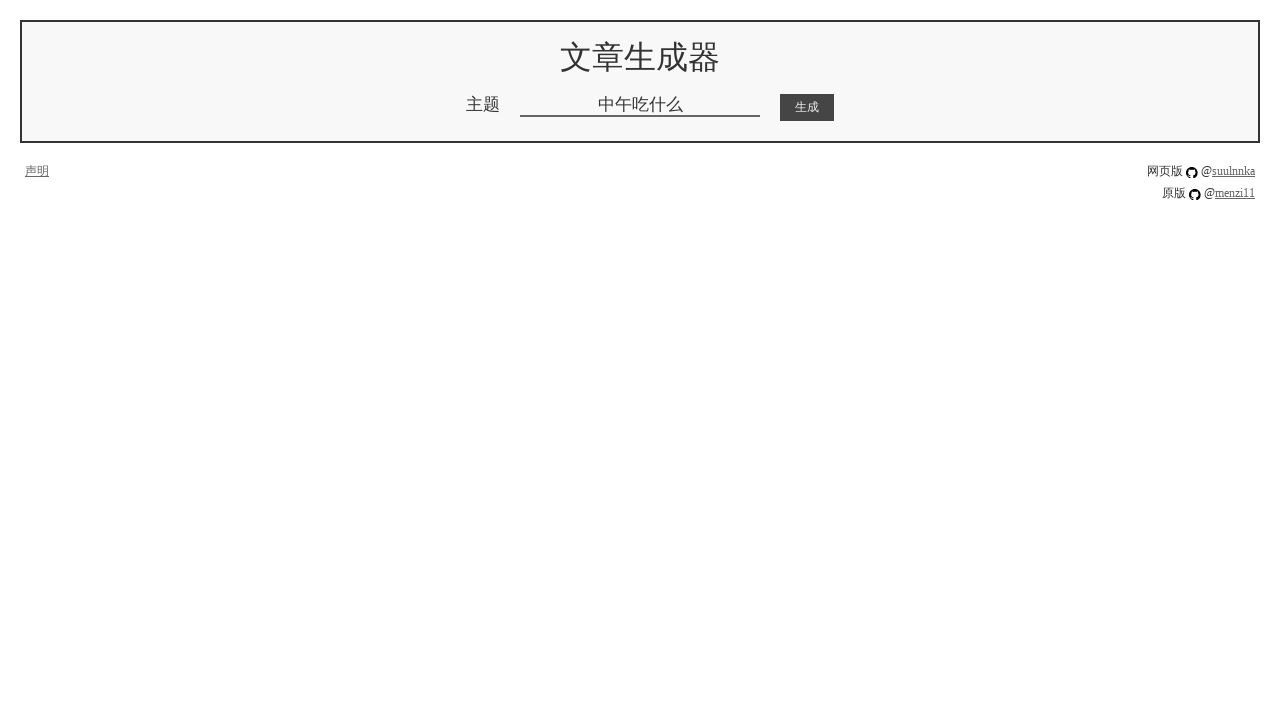

Cleared topic input field on xpath=//*[@id="主题"]/input
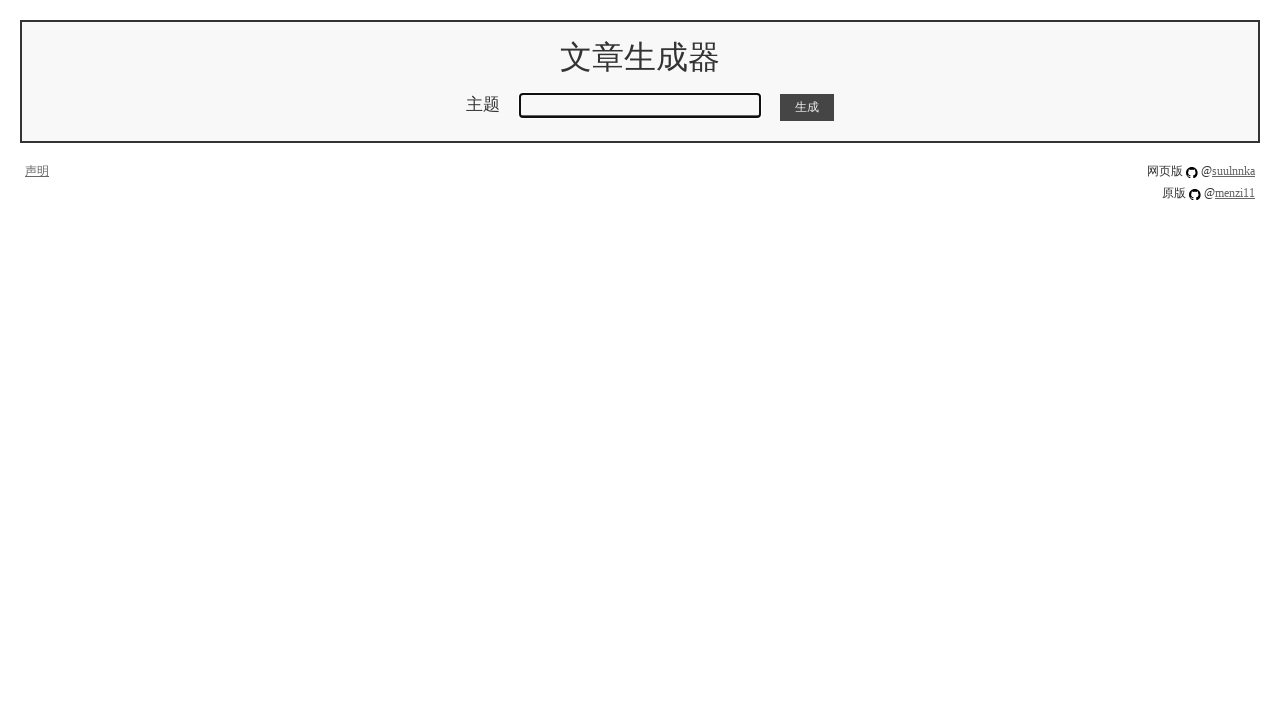

Filled topic input field with '人工智能的未来发展' on xpath=//*[@id="主题"]/input
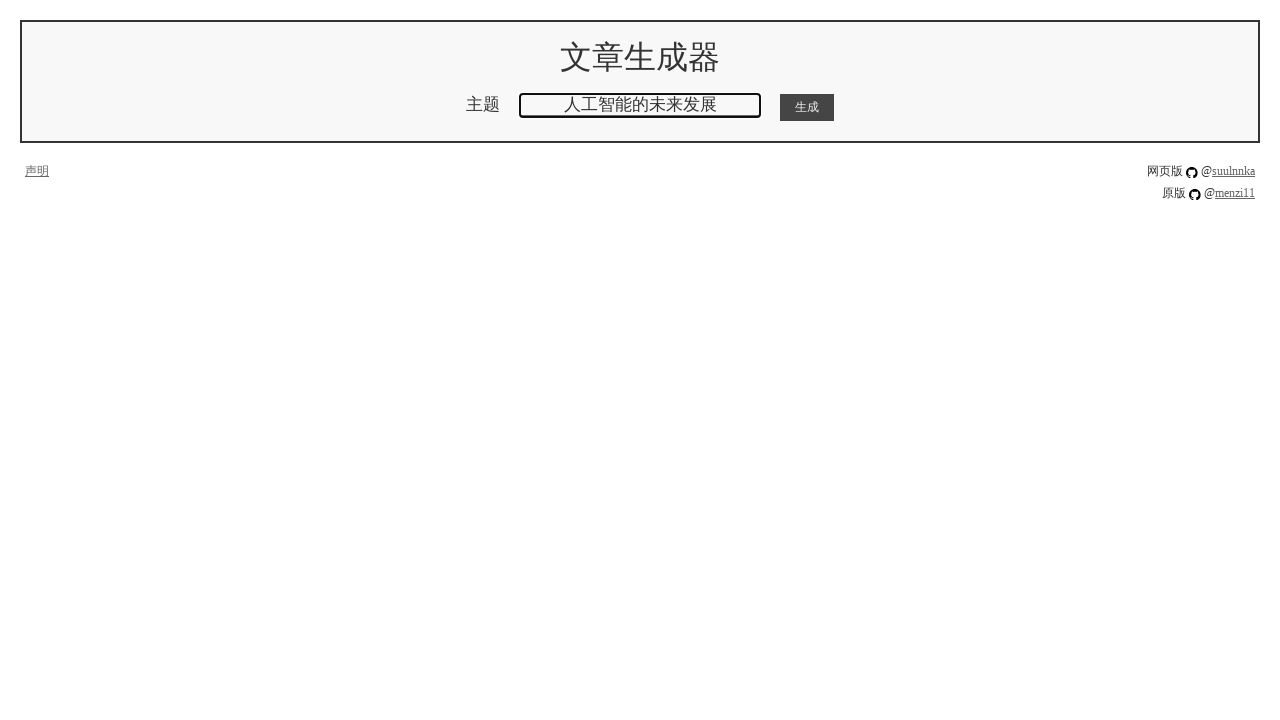

Clicked generate button to produce content at (807, 107) on xpath=//*[@id="主题"]/button
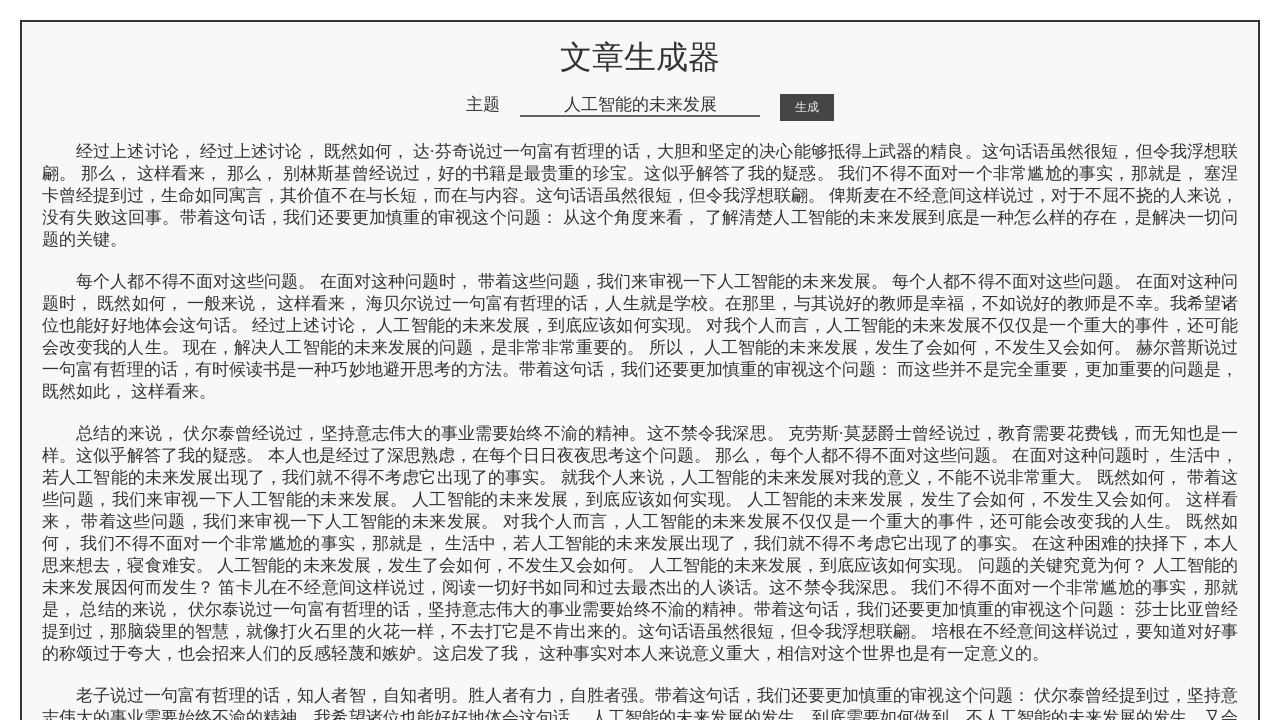

Generated article content appeared
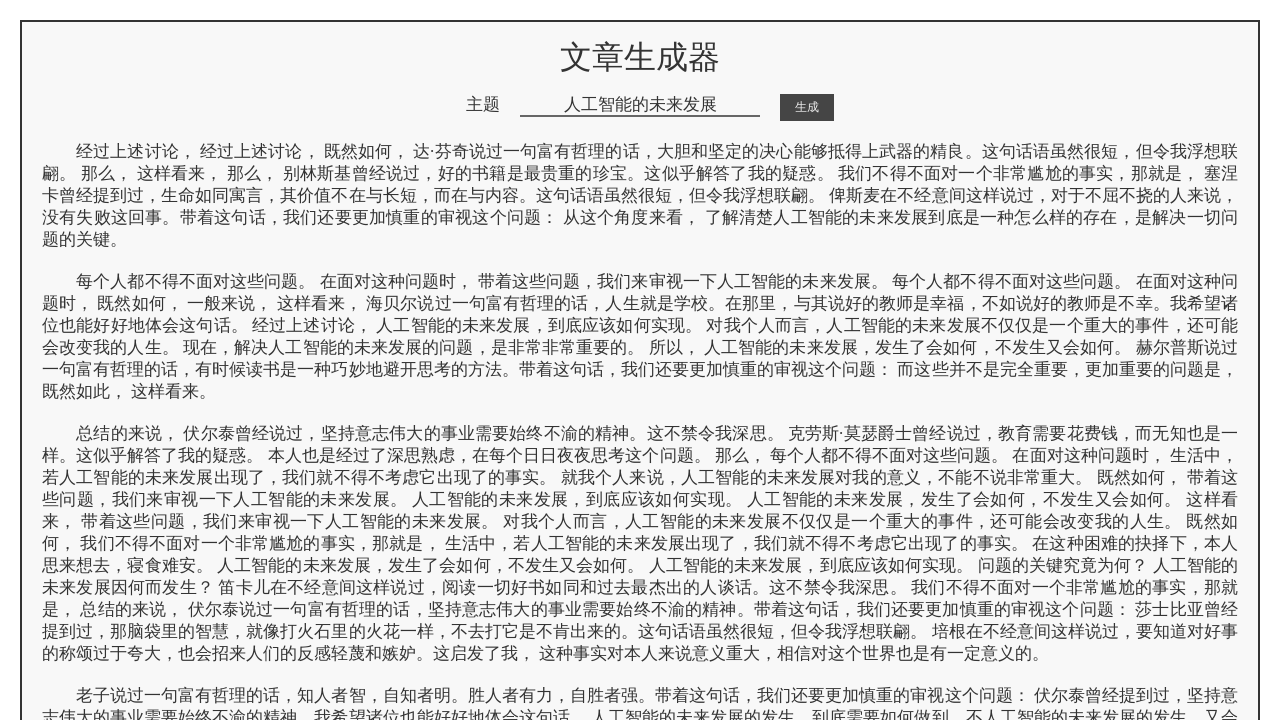

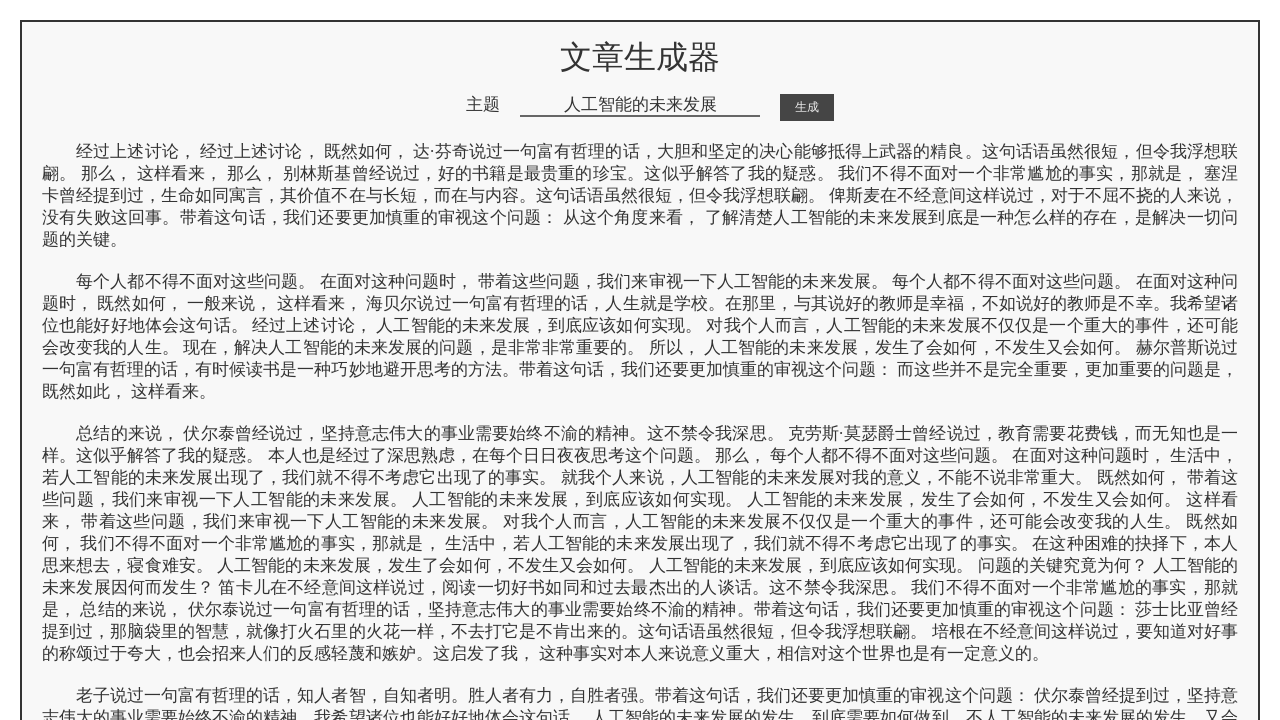